Tests that clicking Clear completed removes all completed items from the list

Starting URL: https://demo.playwright.dev/todomvc

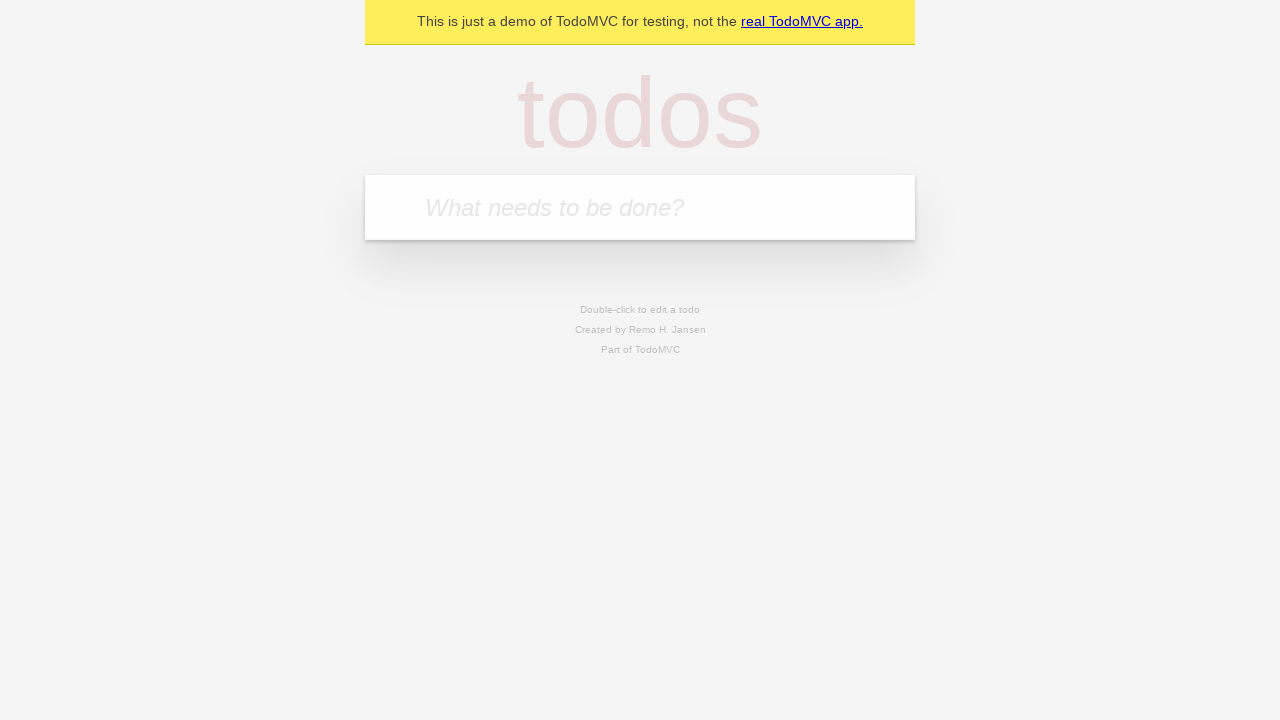

Filled todo input with 'buy some cheese' on internal:attr=[placeholder="What needs to be done?"i]
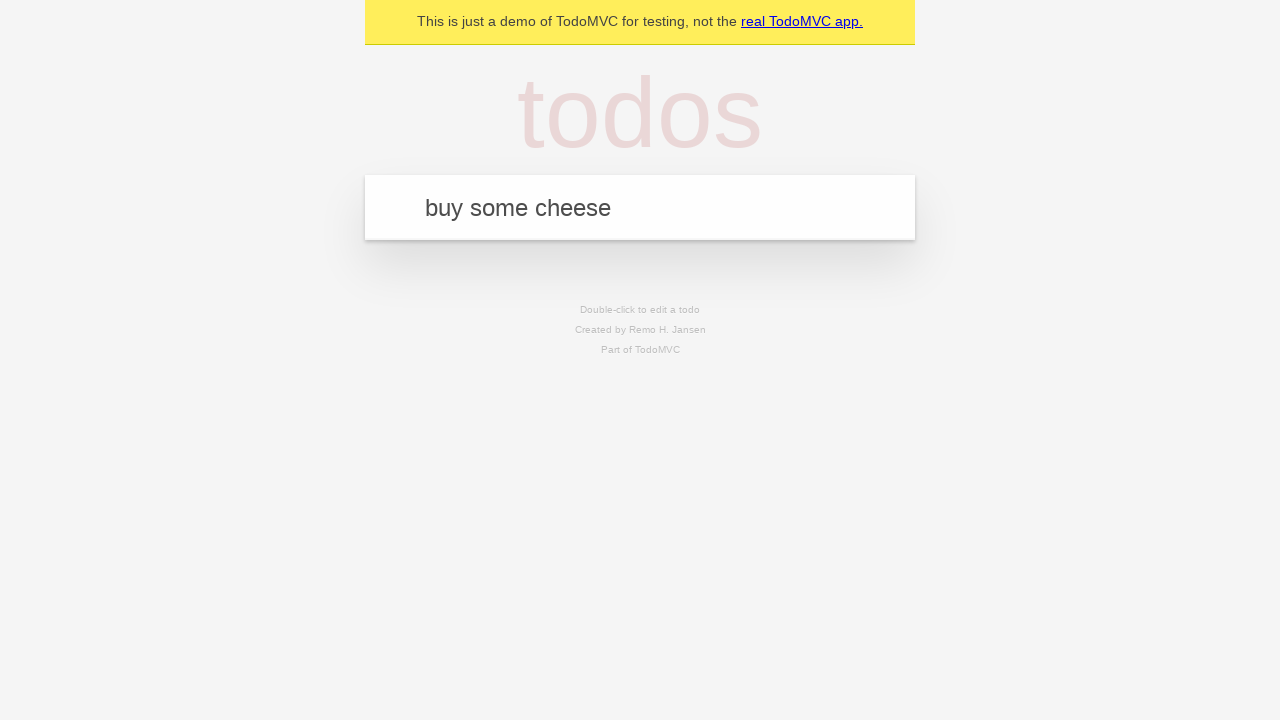

Pressed Enter to add first todo on internal:attr=[placeholder="What needs to be done?"i]
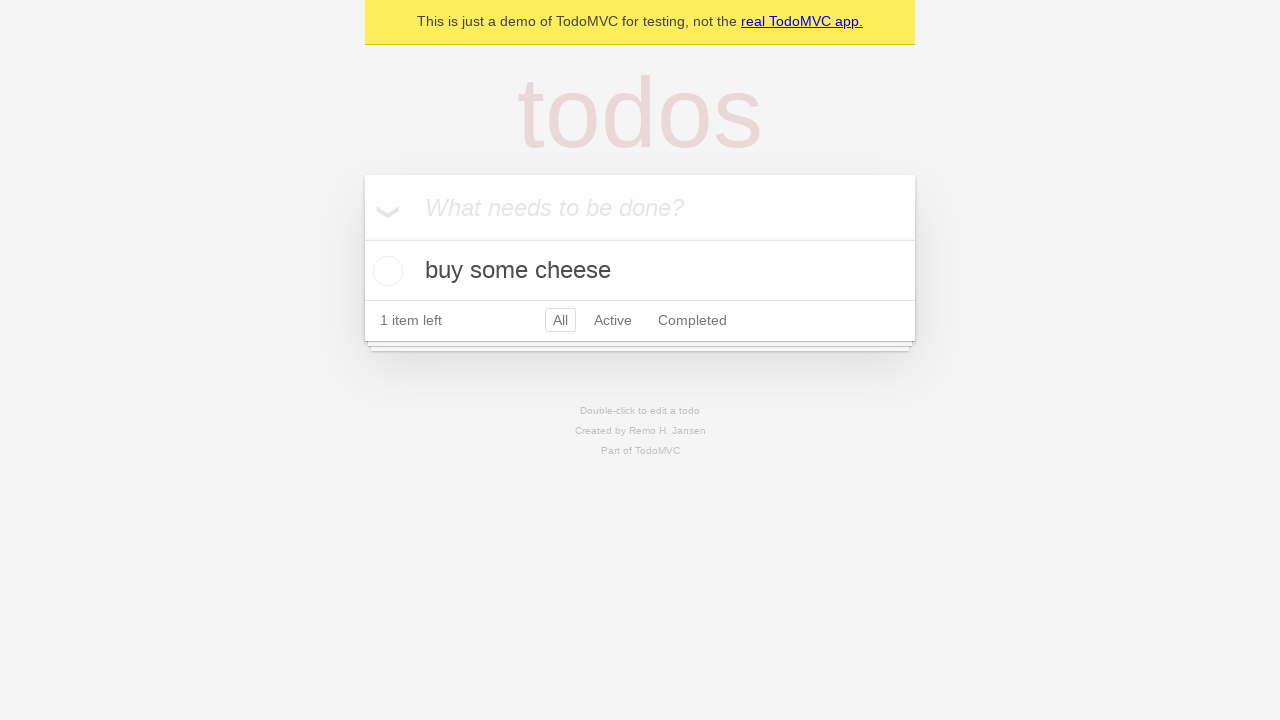

Filled todo input with 'feed the cat' on internal:attr=[placeholder="What needs to be done?"i]
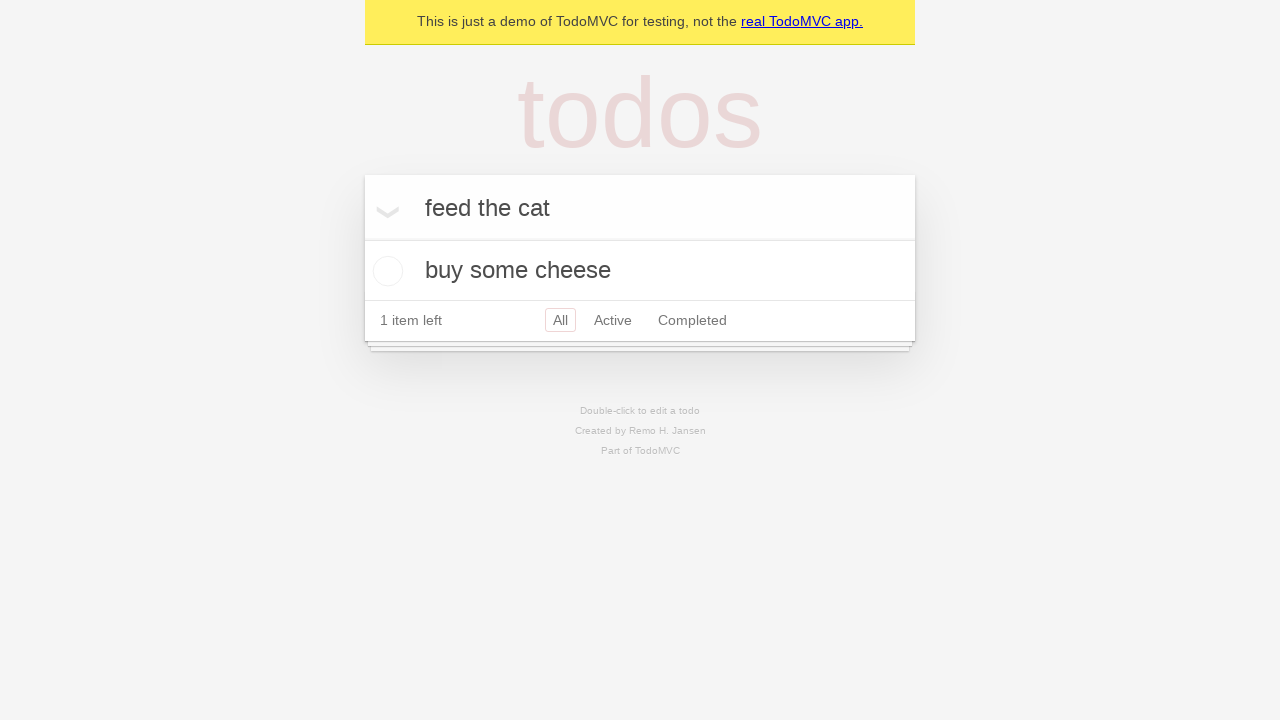

Pressed Enter to add second todo on internal:attr=[placeholder="What needs to be done?"i]
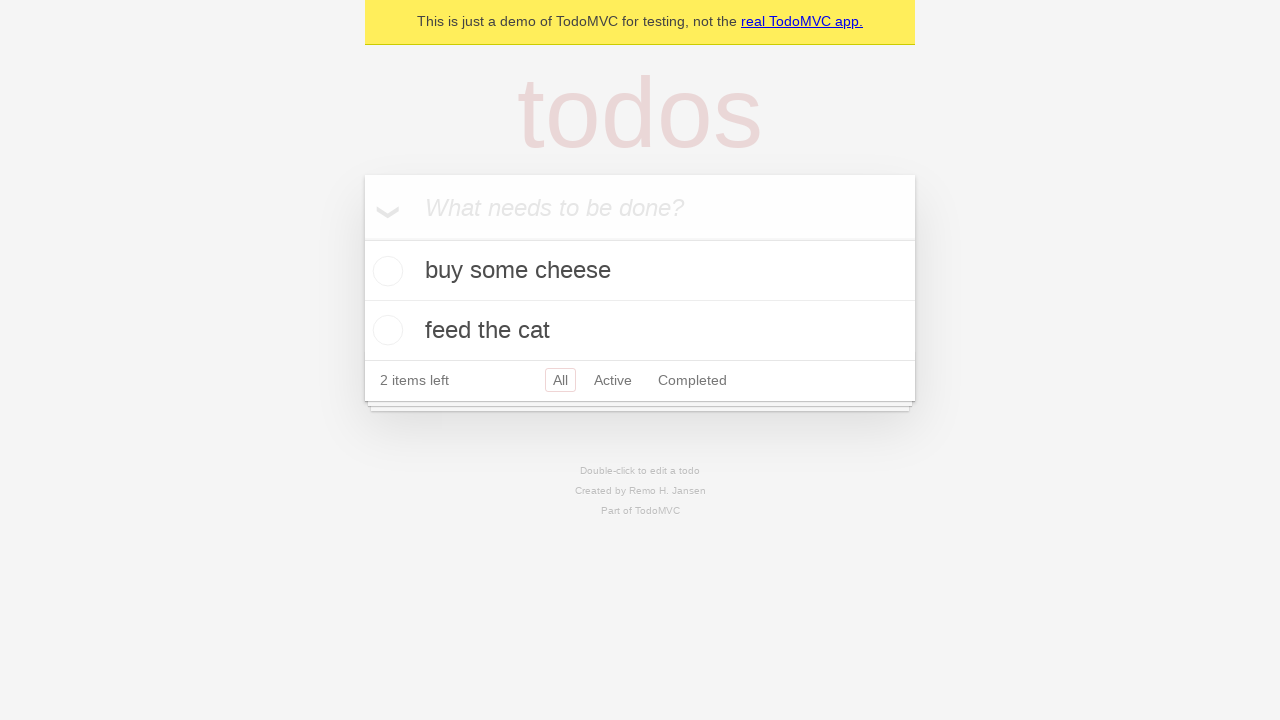

Filled todo input with 'book a doctors appointment' on internal:attr=[placeholder="What needs to be done?"i]
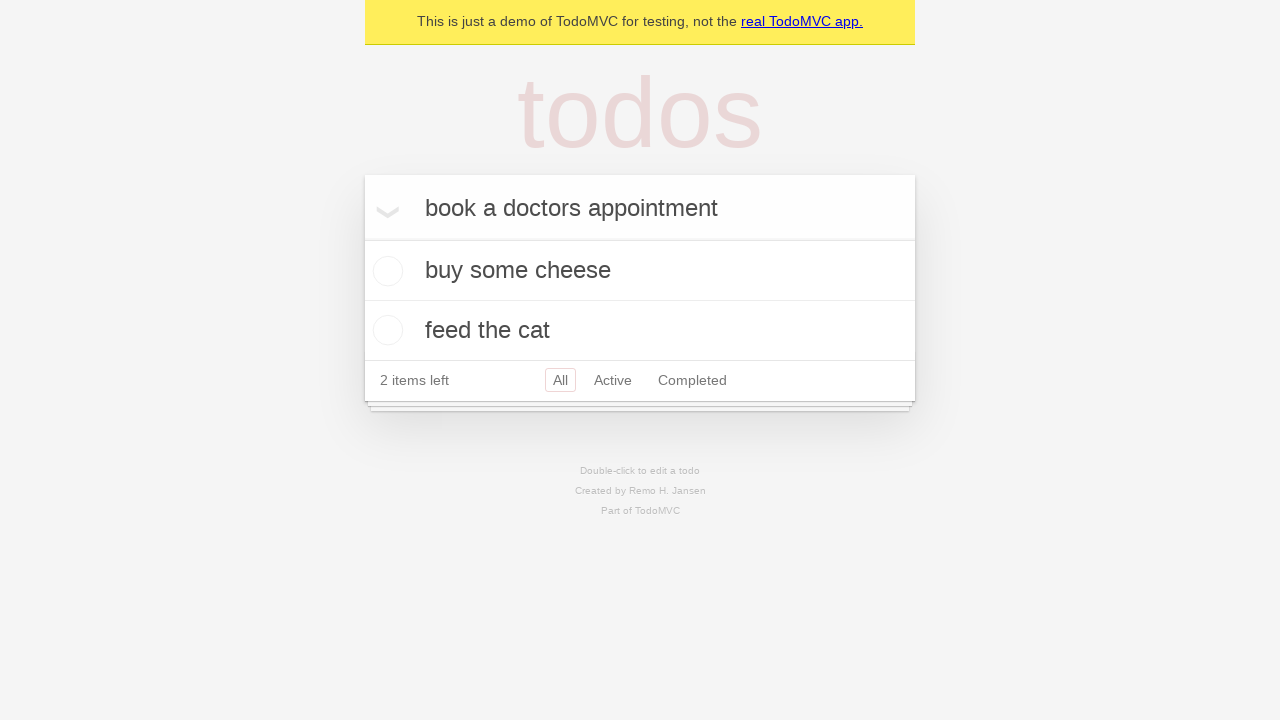

Pressed Enter to add third todo on internal:attr=[placeholder="What needs to be done?"i]
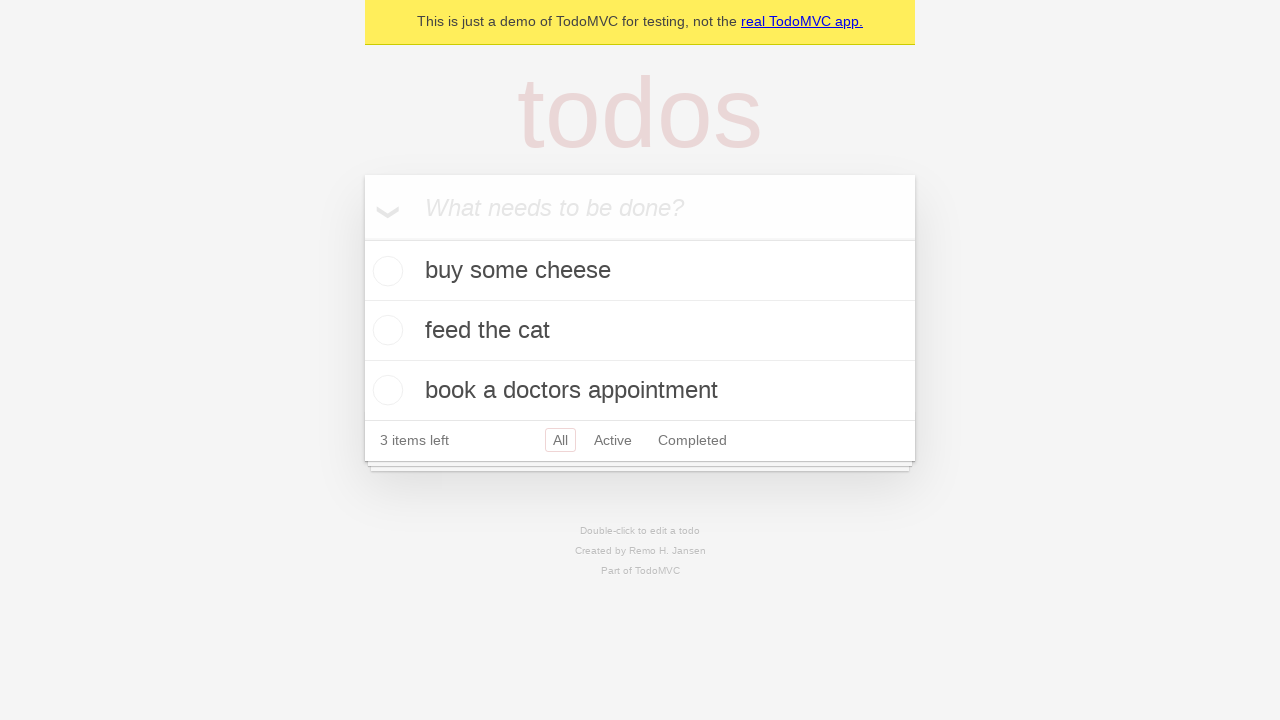

Checked the second todo item to mark it as completed at (385, 330) on [data-testid='todo-item'] >> nth=1 >> internal:role=checkbox
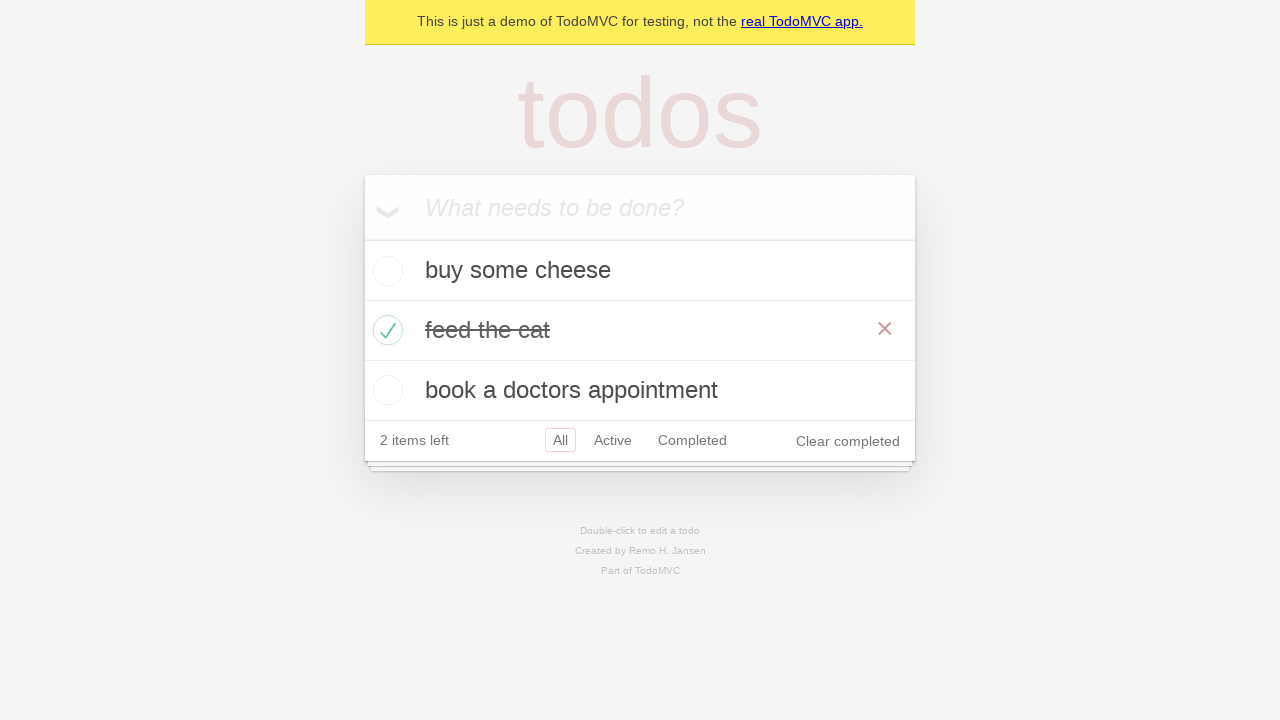

Clicked 'Clear completed' button to remove completed items at (848, 441) on internal:role=button[name="Clear completed"i]
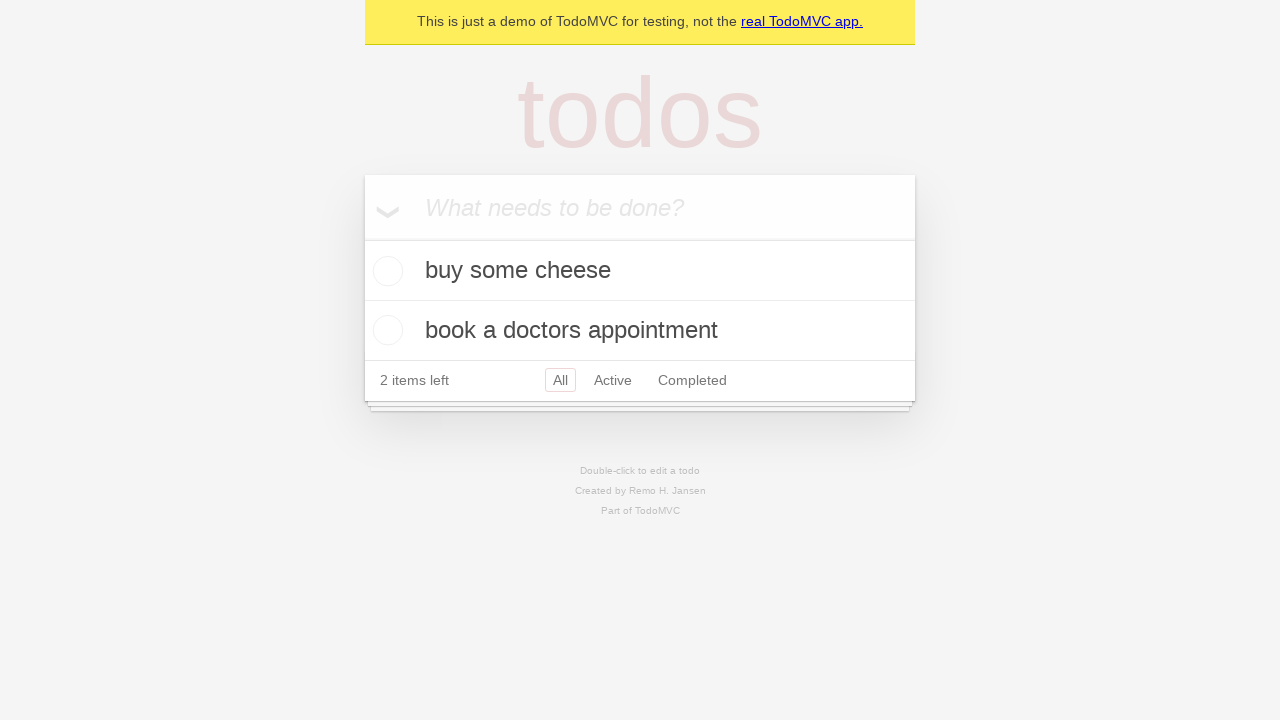

Waited for todo list to update after clearing completed items
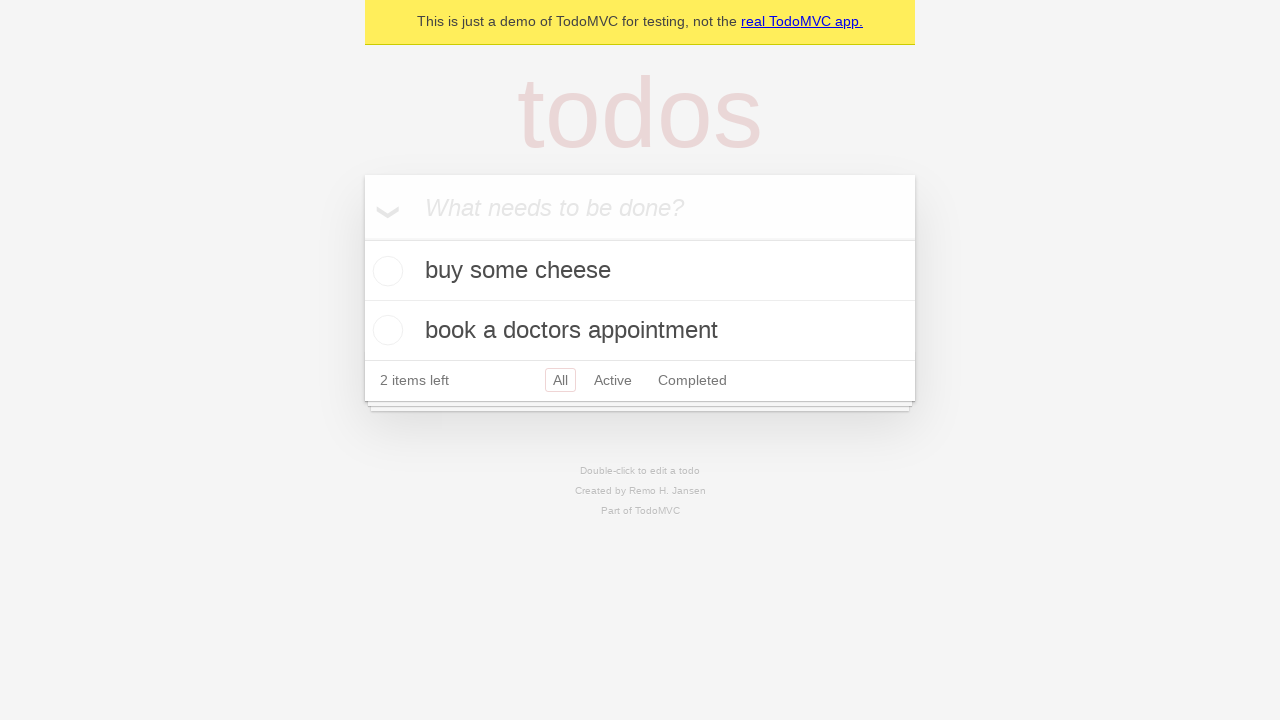

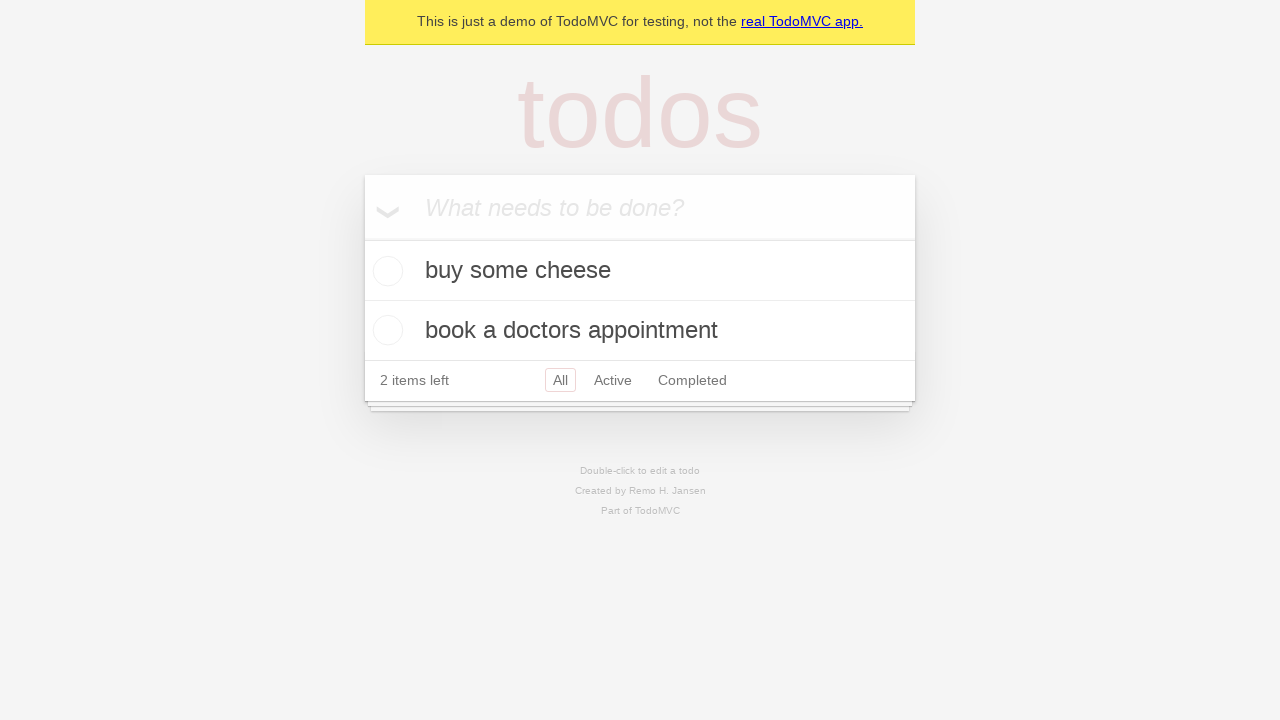